Tests search functionality on ASOS by entering "skirt" in the search bar and verifying search results display the search term

Starting URL: https://www.asos.com/us/

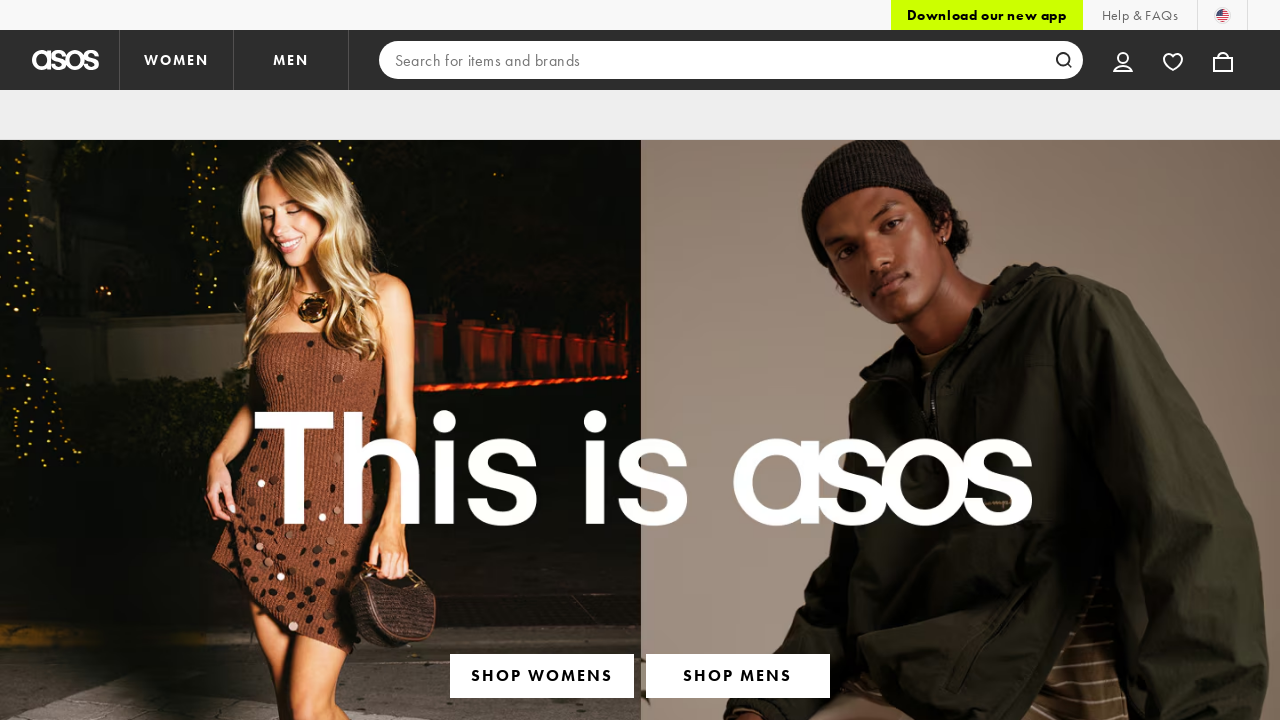

Filled search bar with 'skirt' on #chrome-search
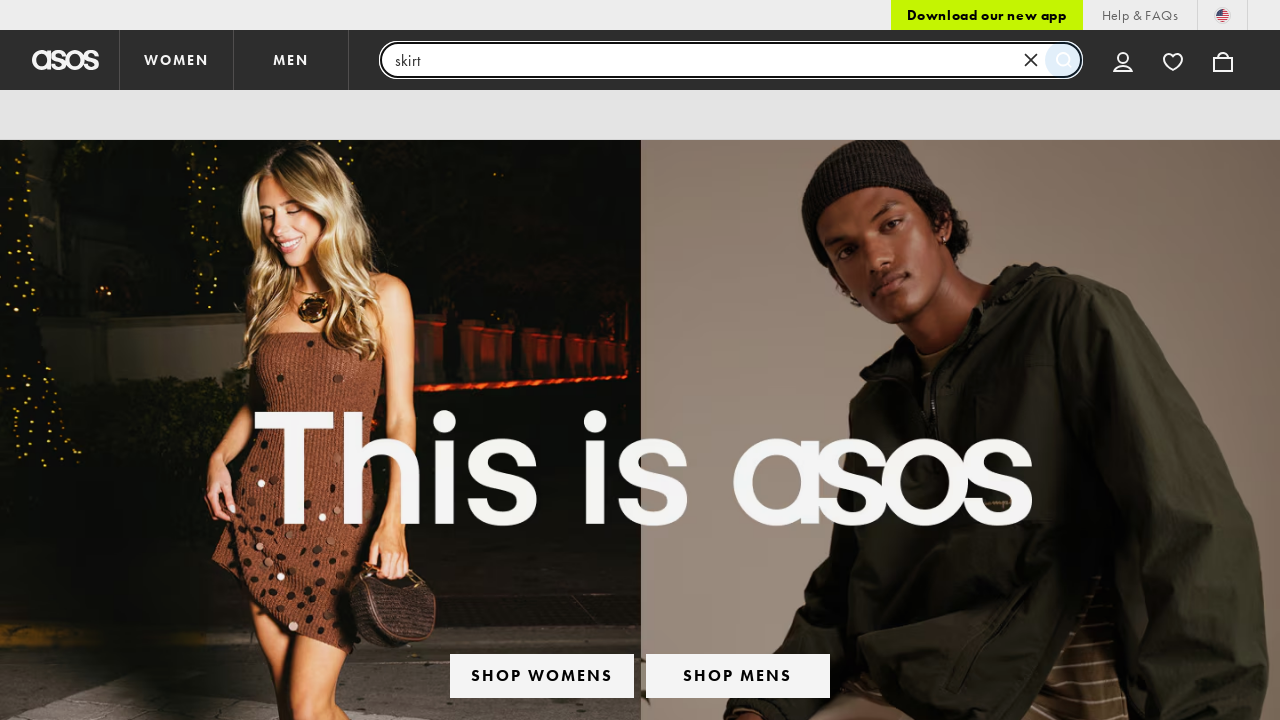

Pressed Enter to submit search on #chrome-search
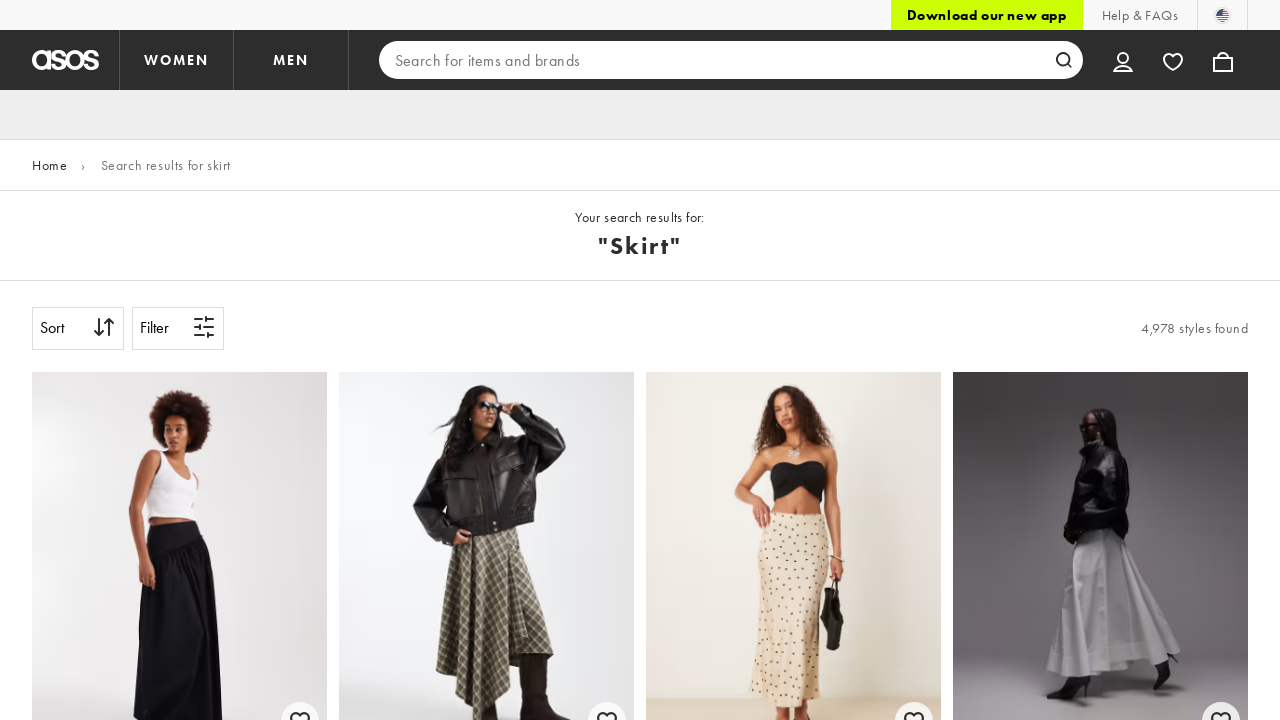

Search results loaded and verified to contain 'skirt'
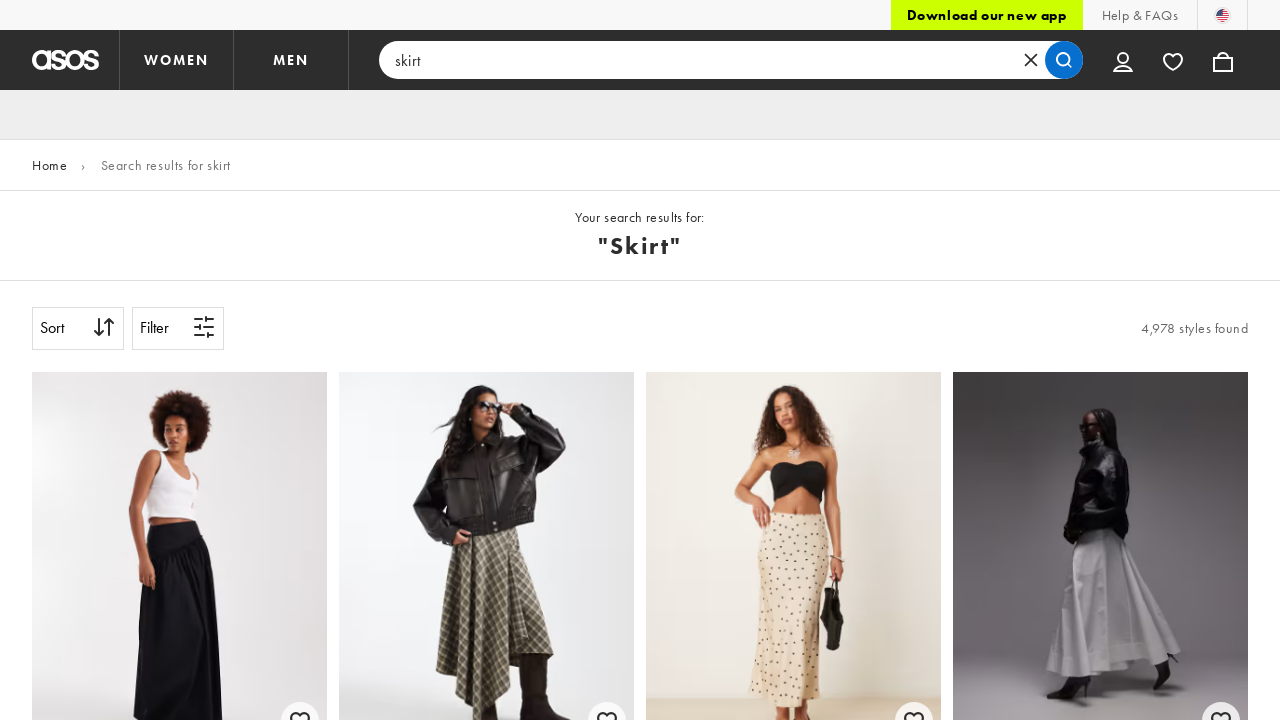

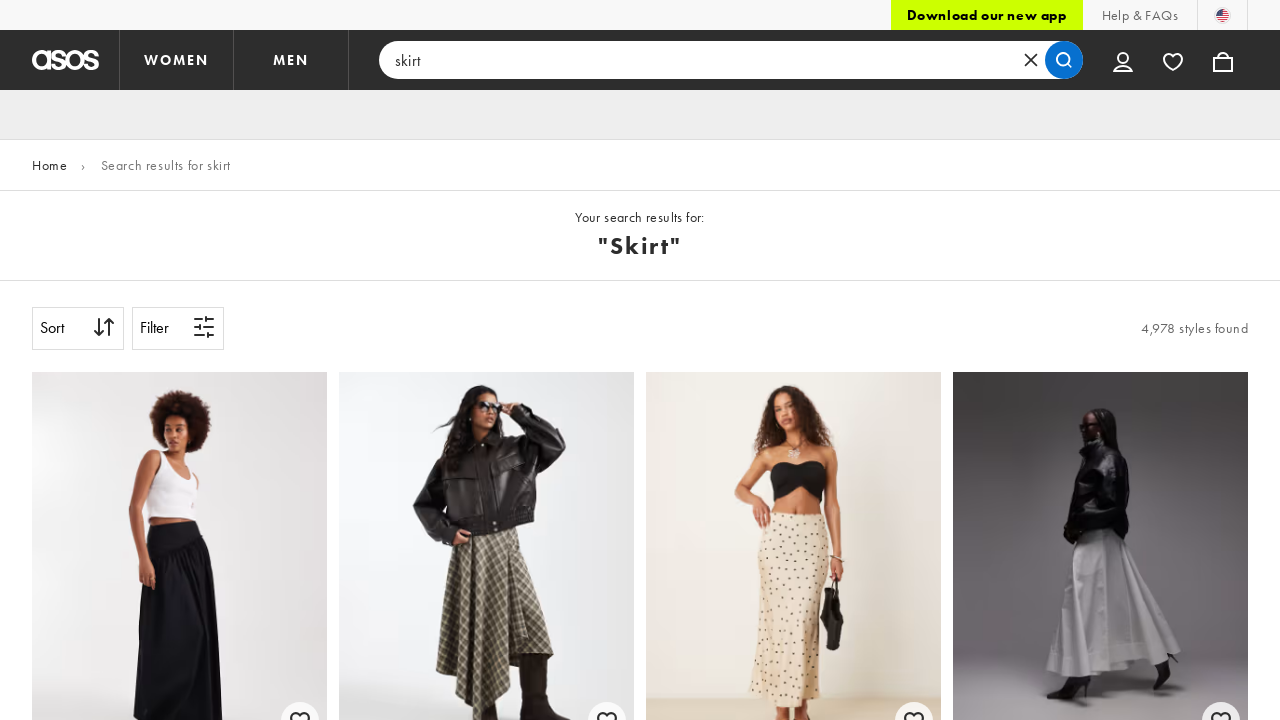